Tests drag and drop functionality by dragging three different elements into a drop area

Starting URL: https://demo.automationtesting.in/Static.html

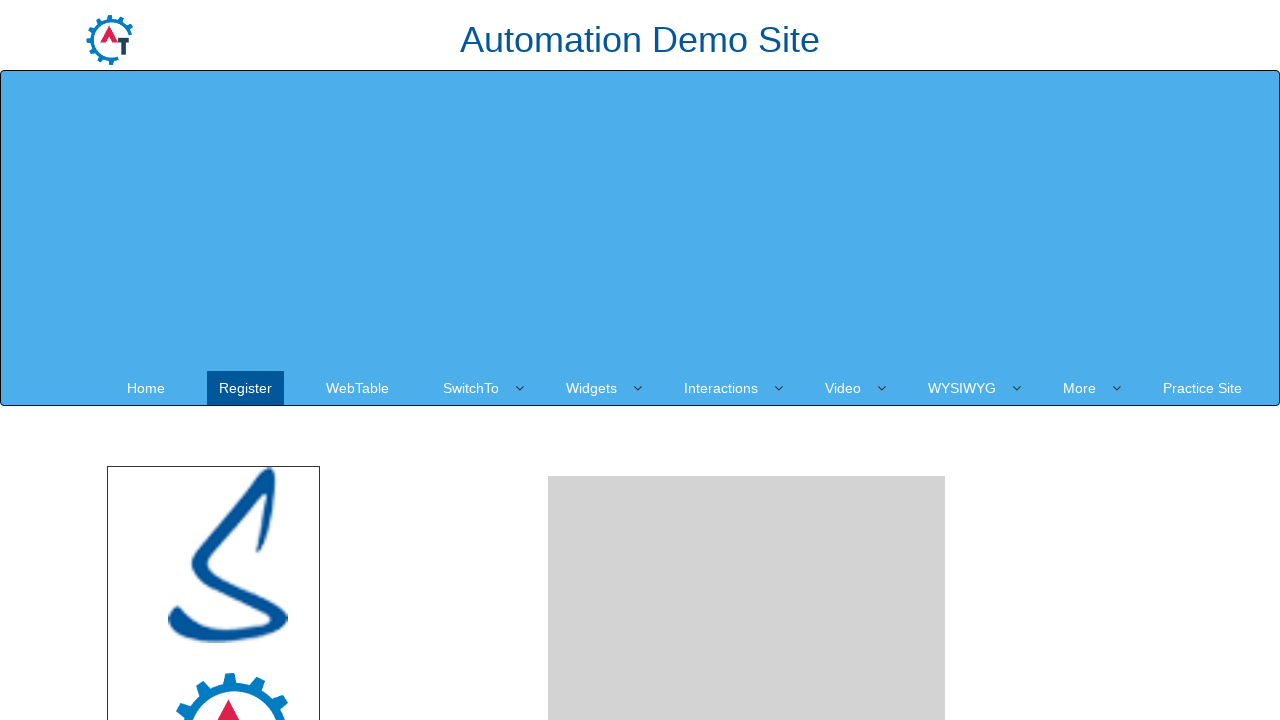

Located first drag source element (#dragarea)
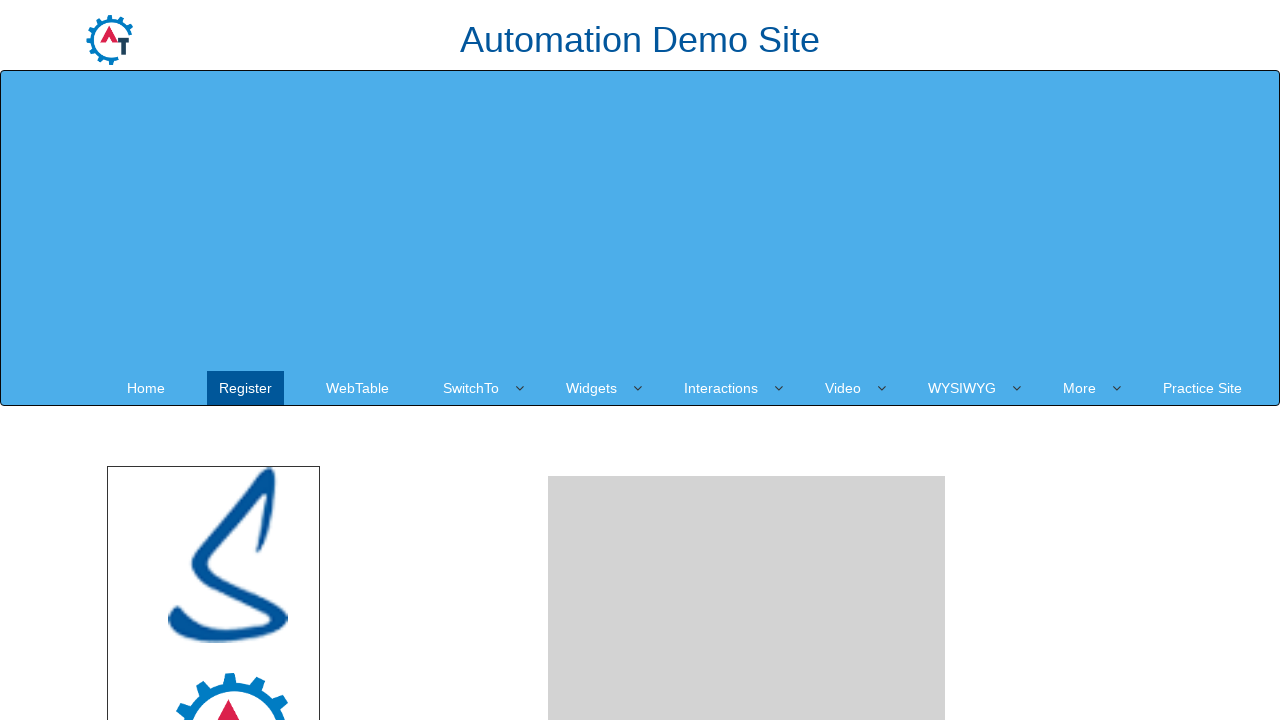

Located drop target area (#droparea)
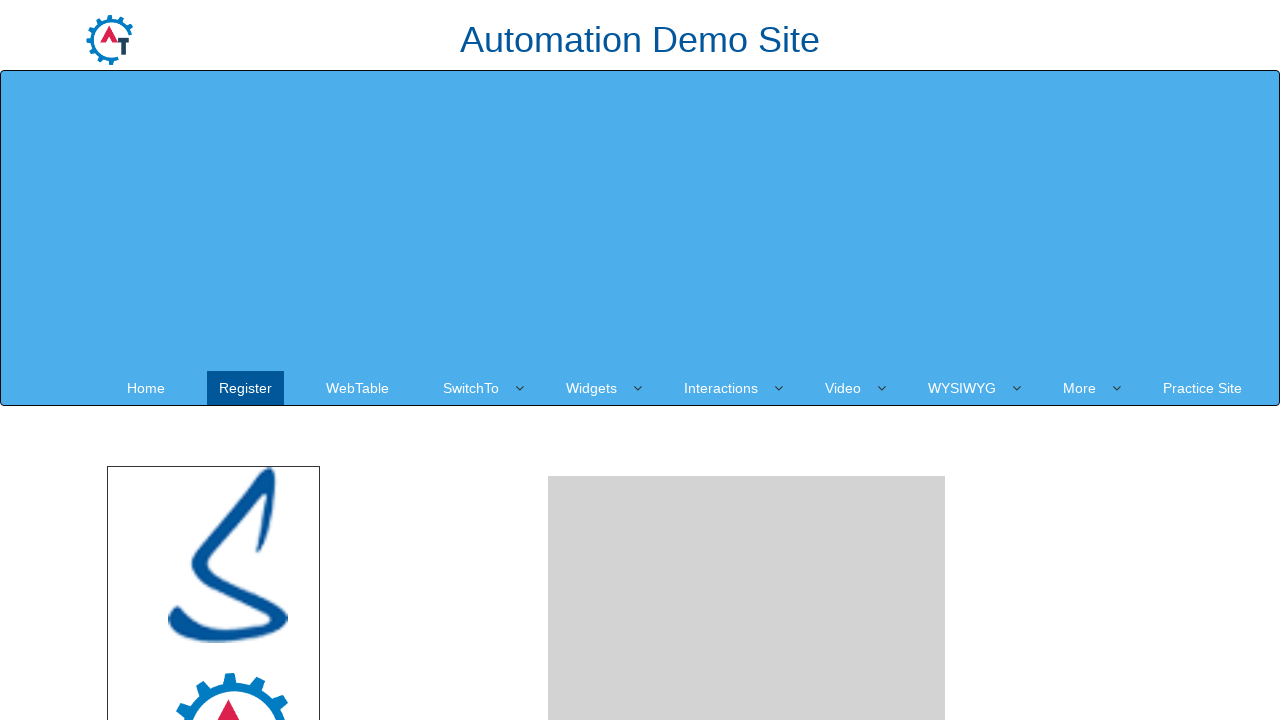

Dragged first element (#dragarea) into drop area at (747, 481)
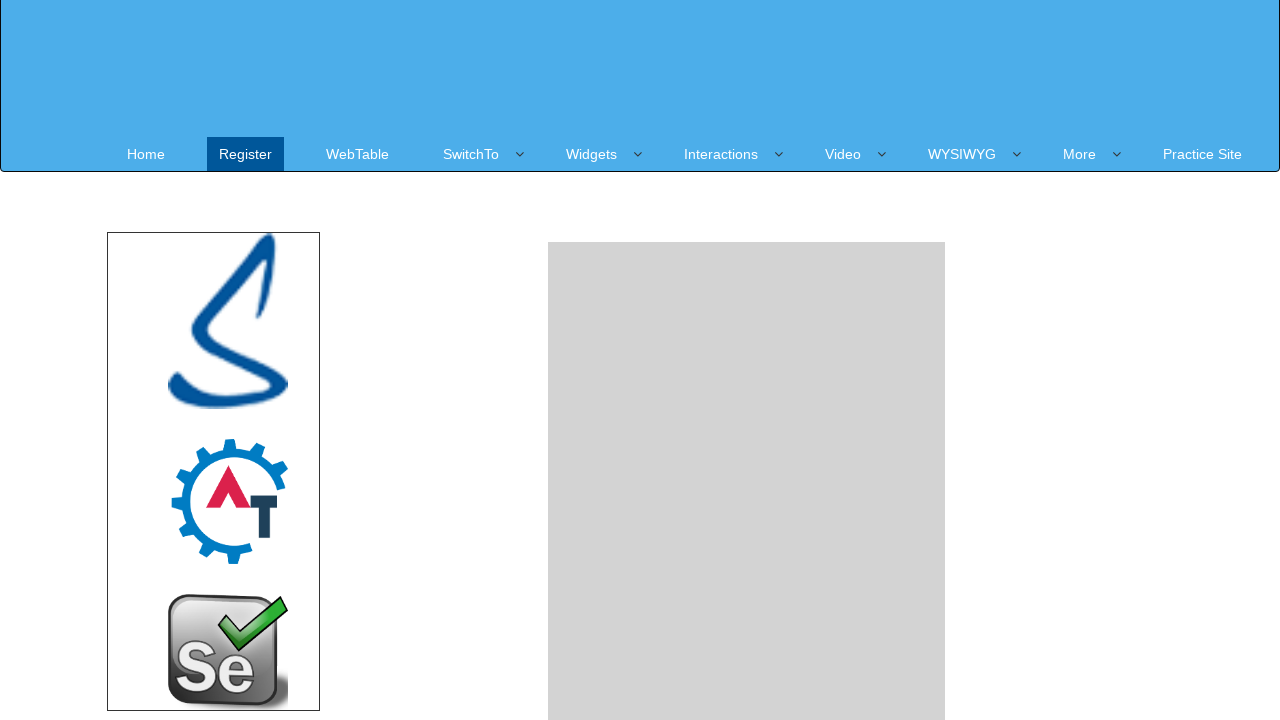

Located second drag source element (#node)
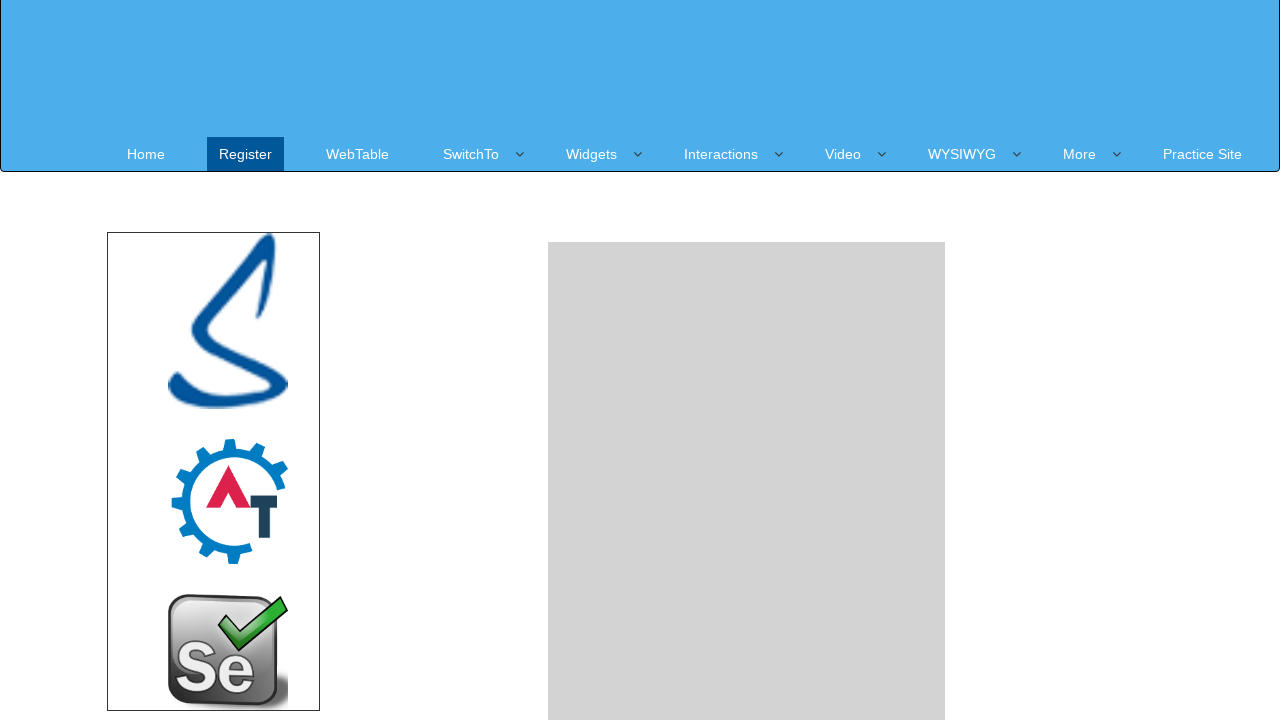

Dragged second element (#node) into drop area at (747, 481)
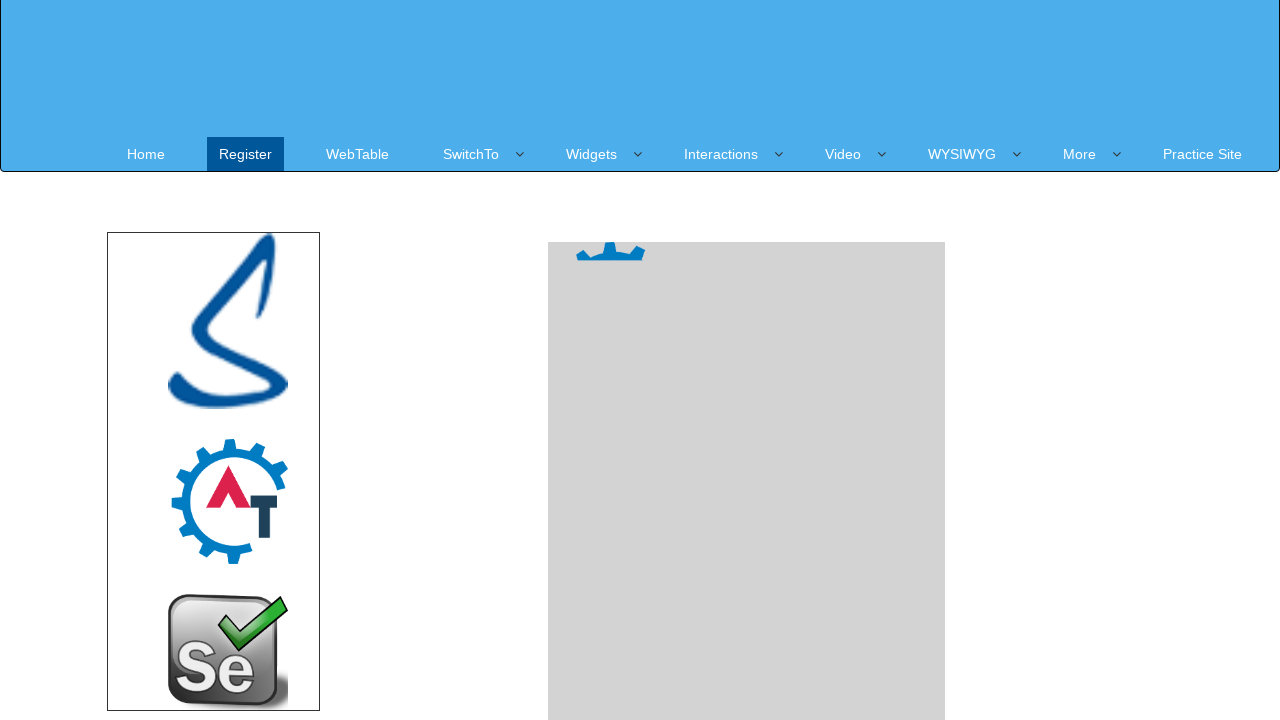

Located third drag source element (#angular)
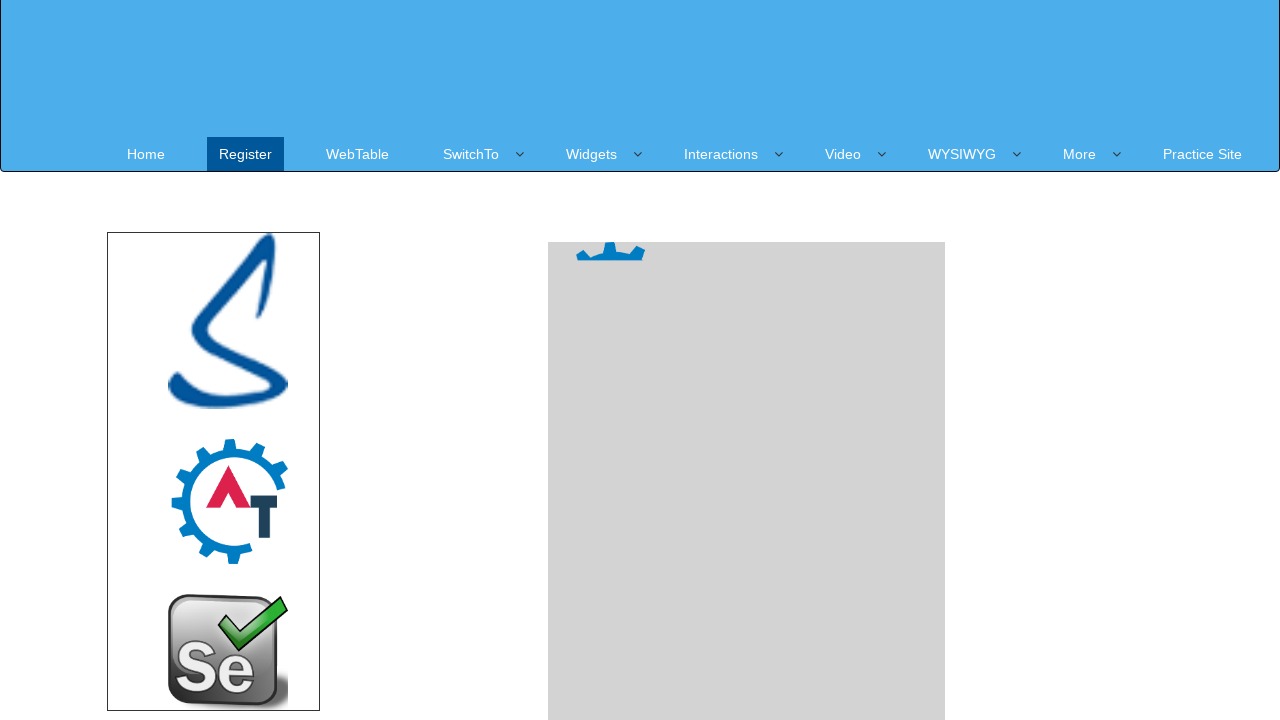

Dragged third element (#angular) into drop area at (747, 481)
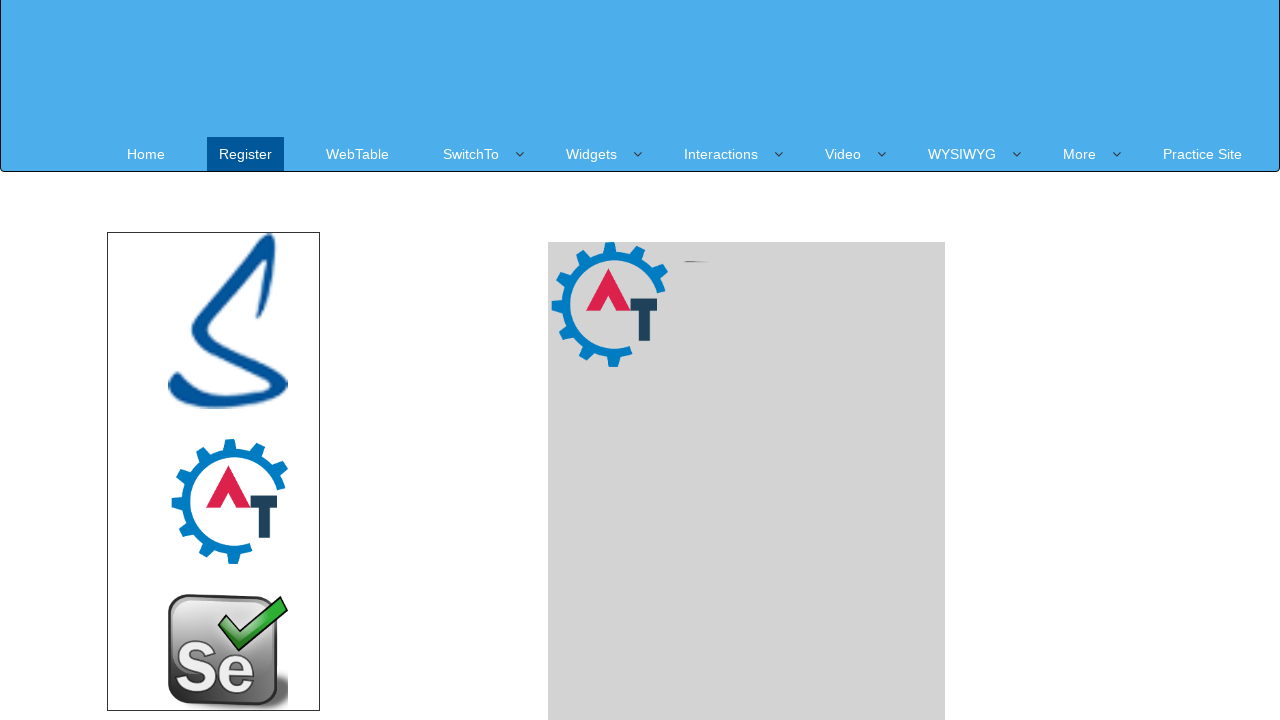

Waited 2 seconds to see drag and drop results
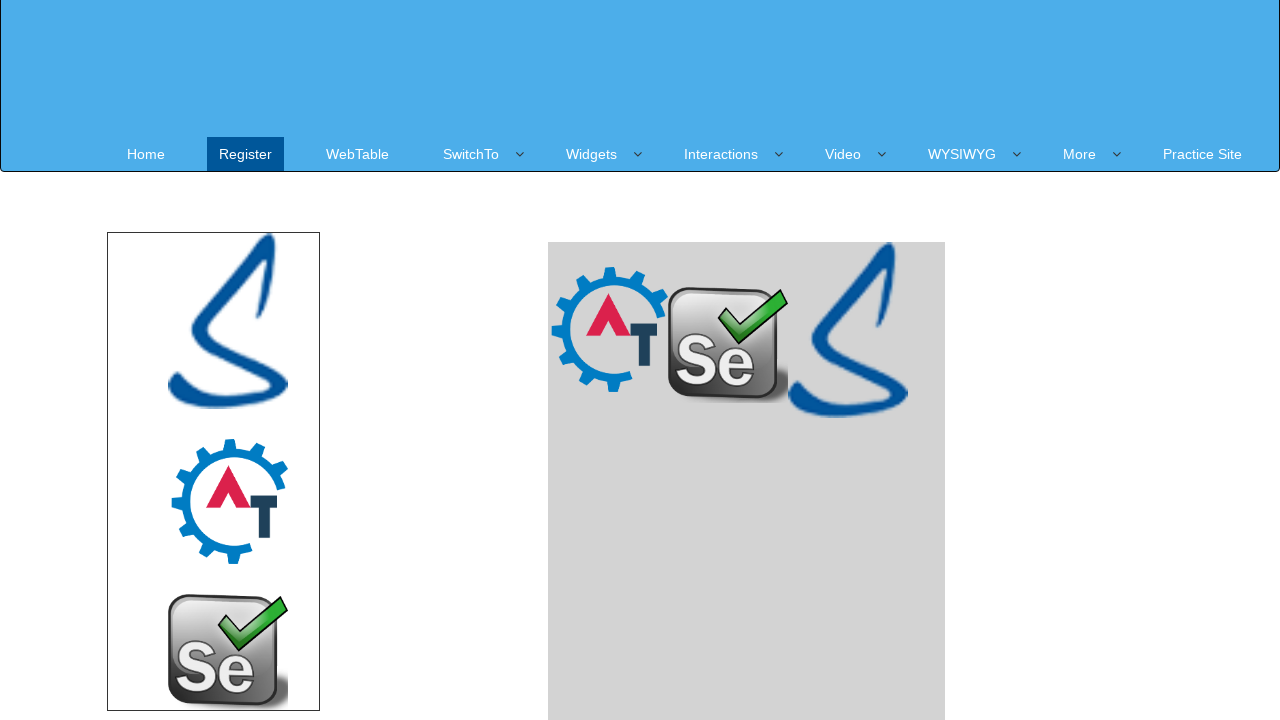

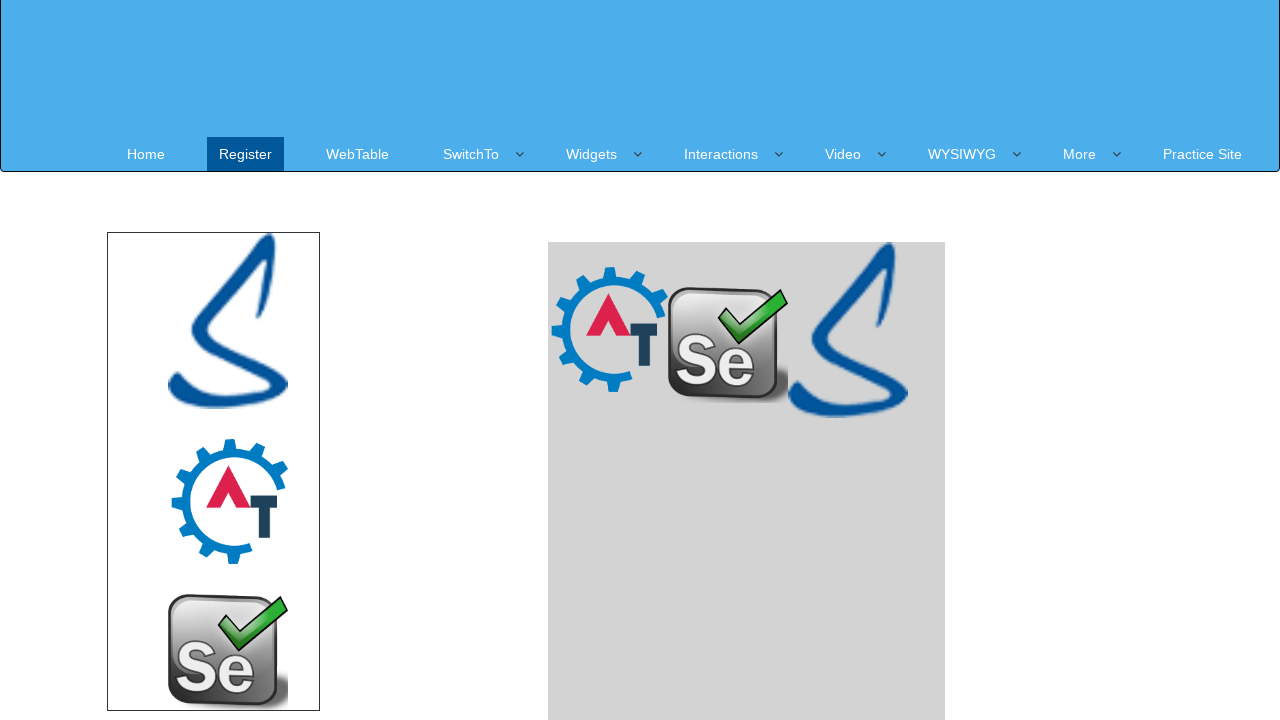